Tests alert popup handling by triggering different types of alerts (simple alert and confirm dialog) and verifying their text content

Starting URL: https://www.rahulshettyacademy.com/AutomationPractice/

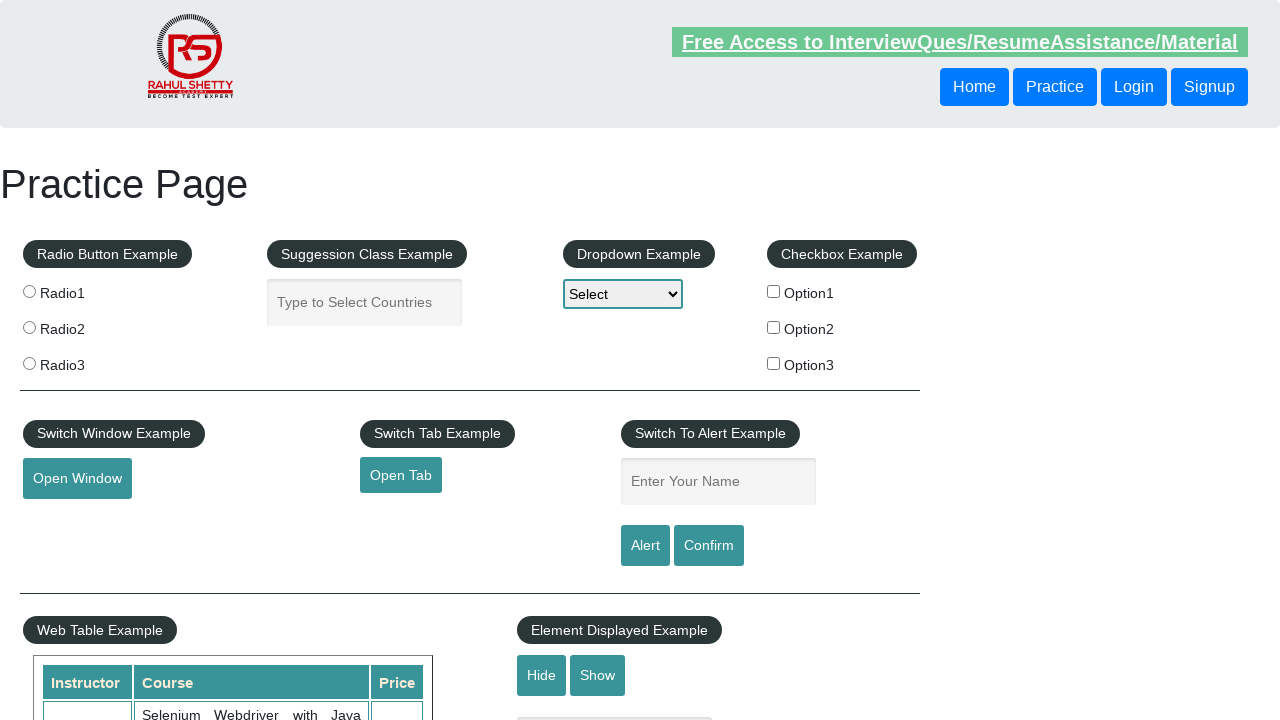

Filled name field with 'Alex Gintovt' on #name
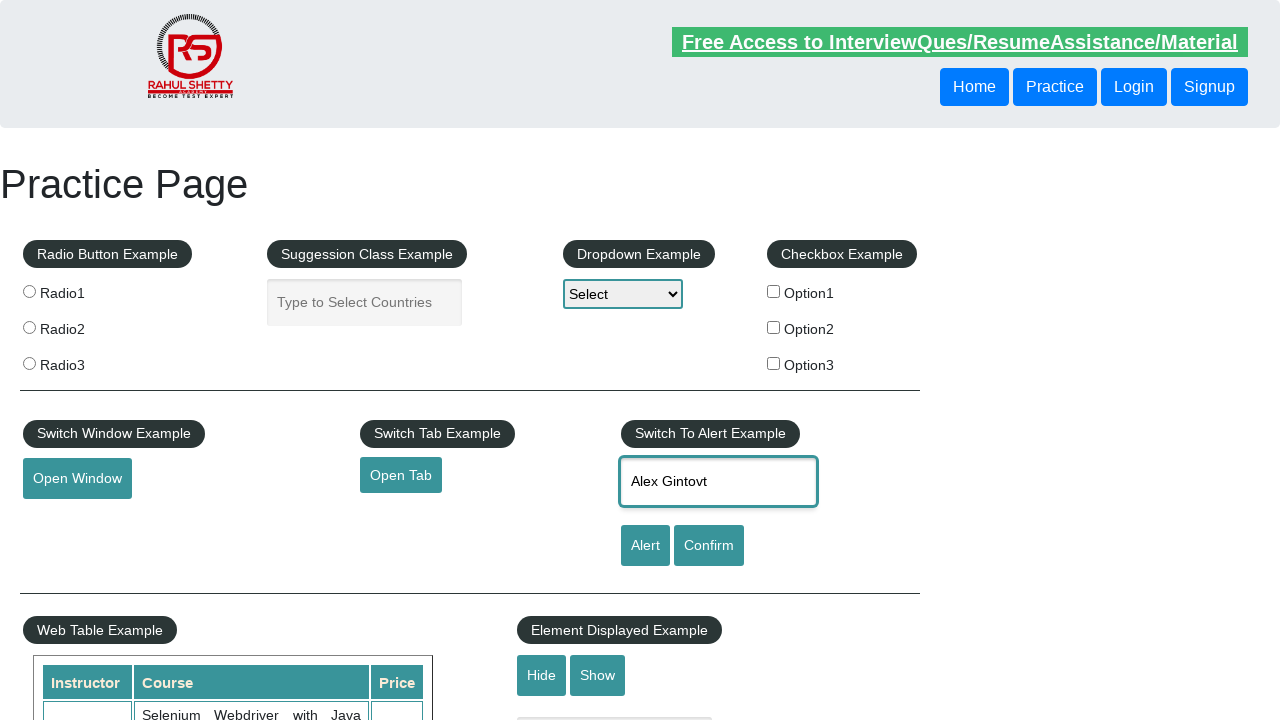

Clicked alert button to trigger simple alert at (645, 546) on #alertbtn
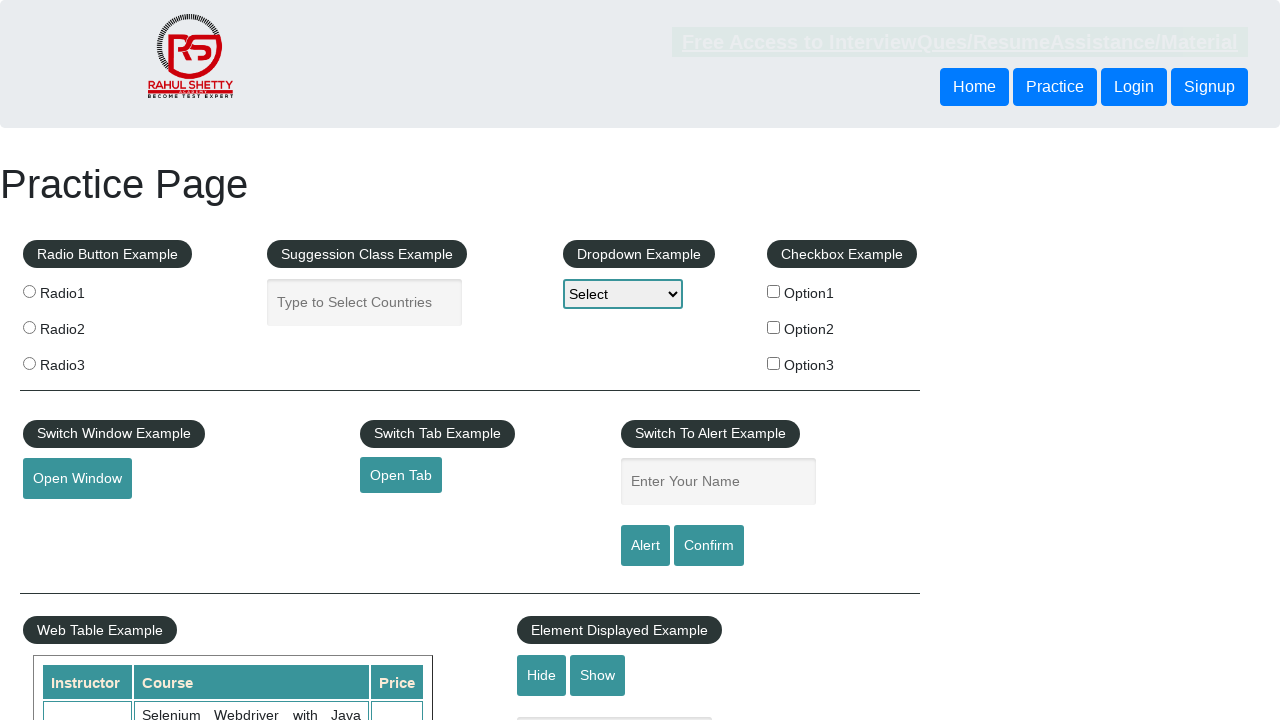

Set up dialog handler to accept alerts
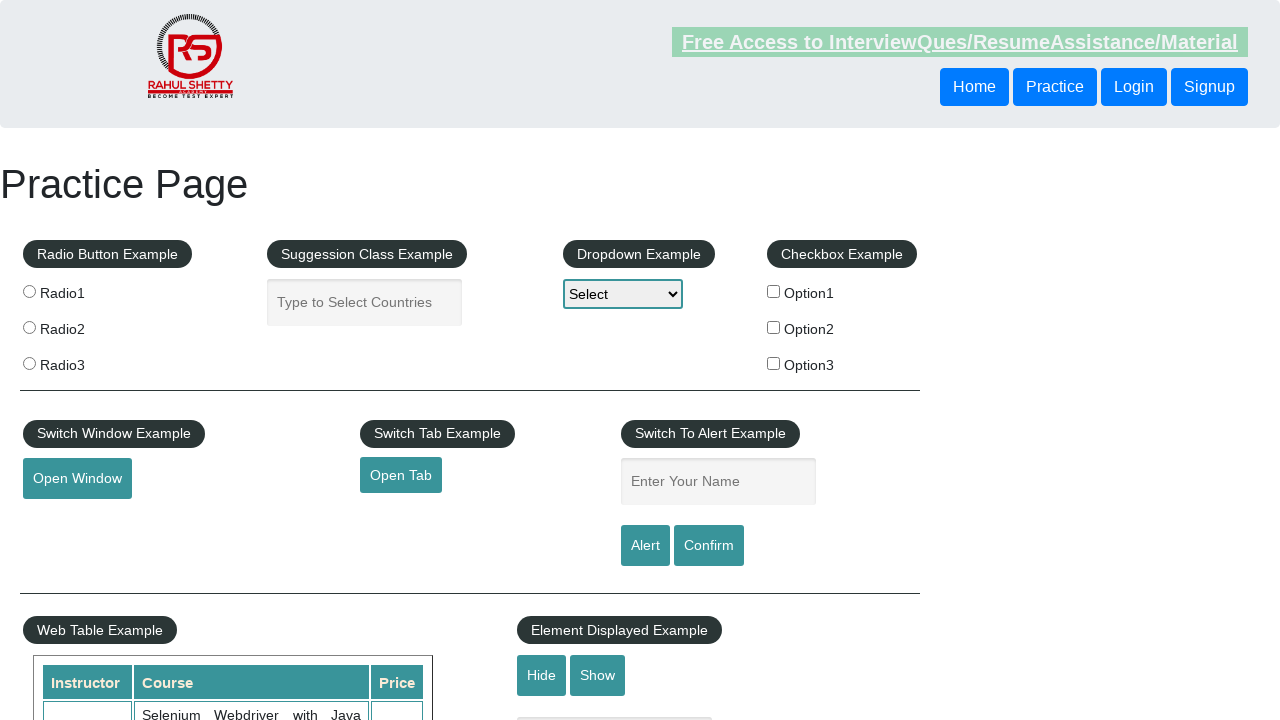

Triggered alert and accepted dialog at (645, 546) on #alertbtn
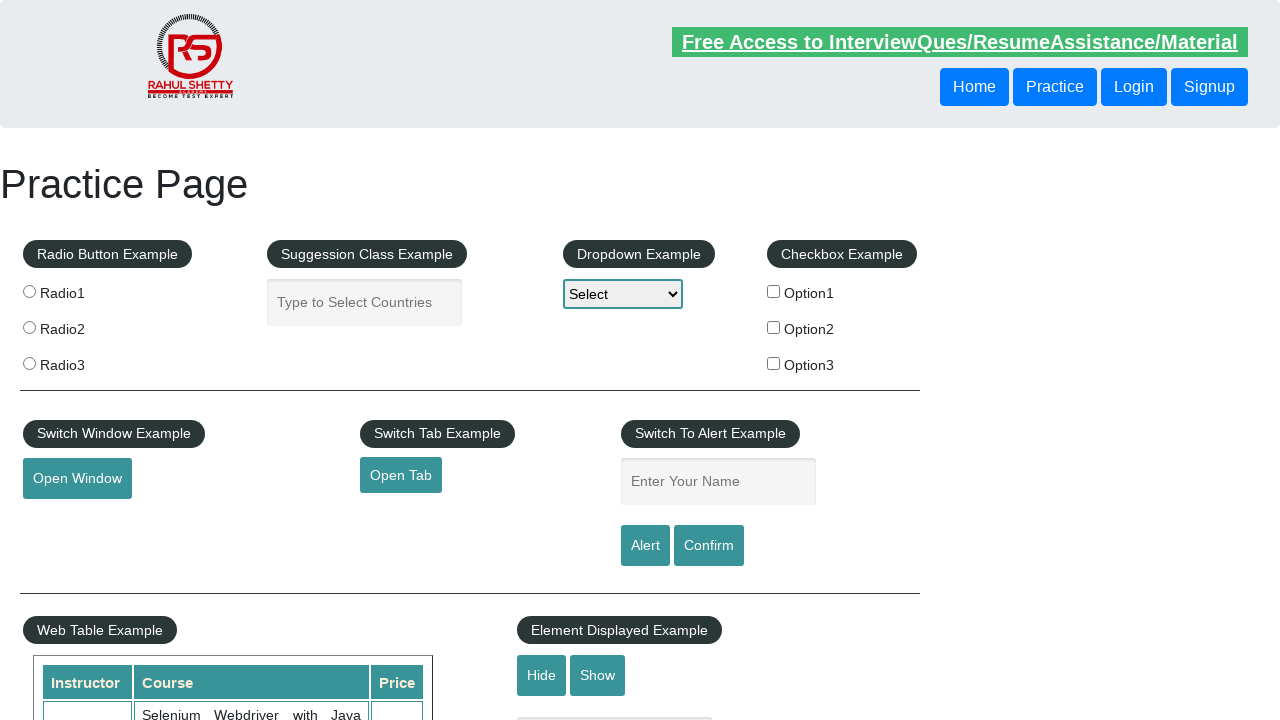

Filled name field with 'Alex Gintovt' for confirm dialog test on #name
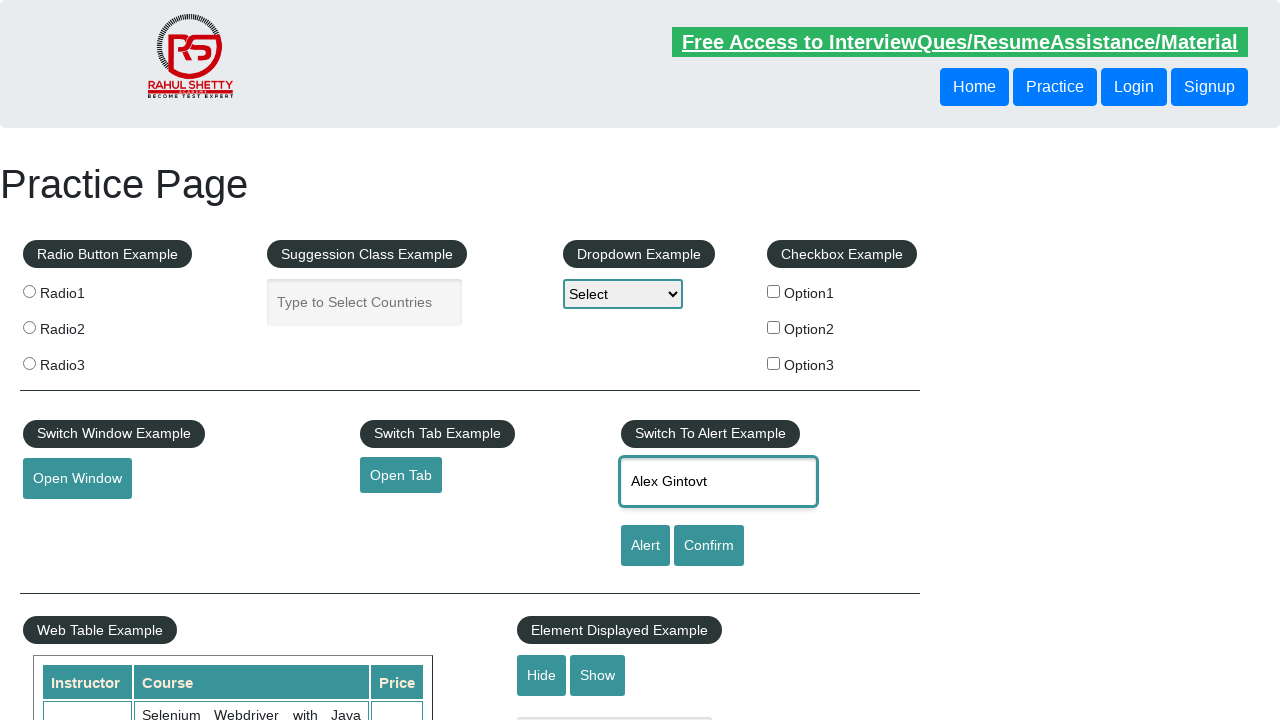

Set up dialog handler to dismiss confirm dialog
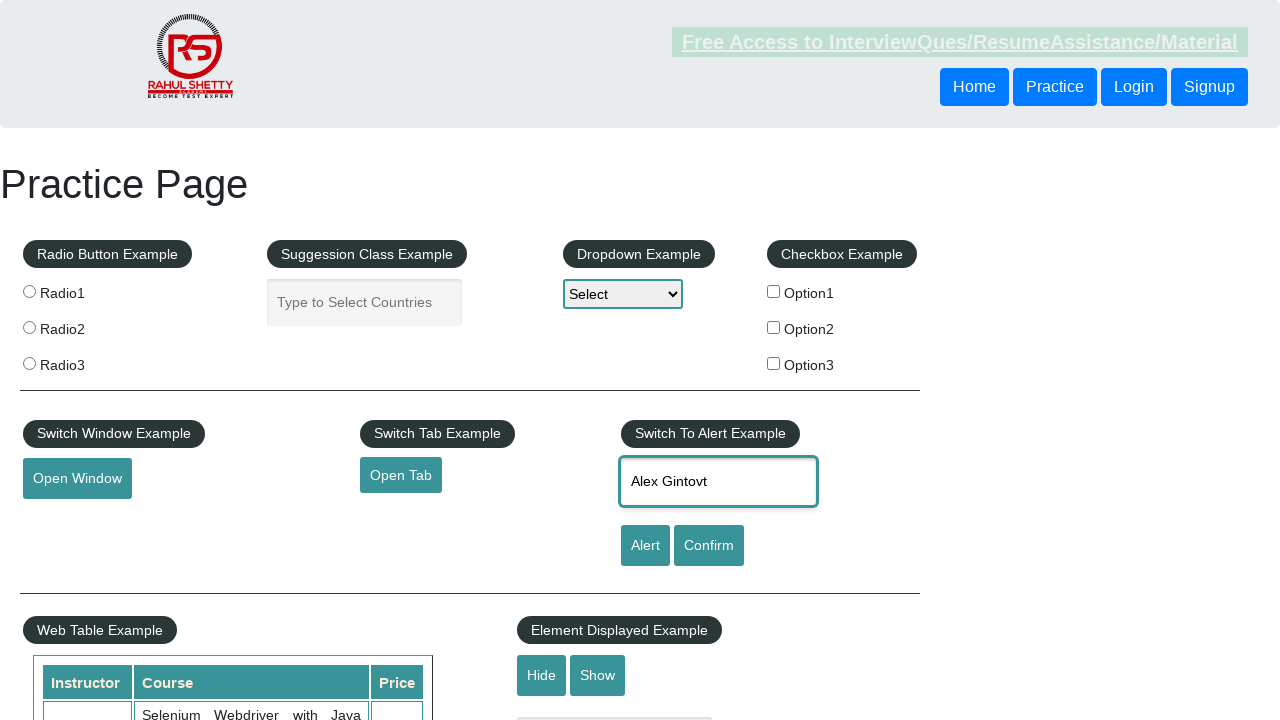

Clicked confirm button and dismissed dialog at (709, 546) on #confirmbtn
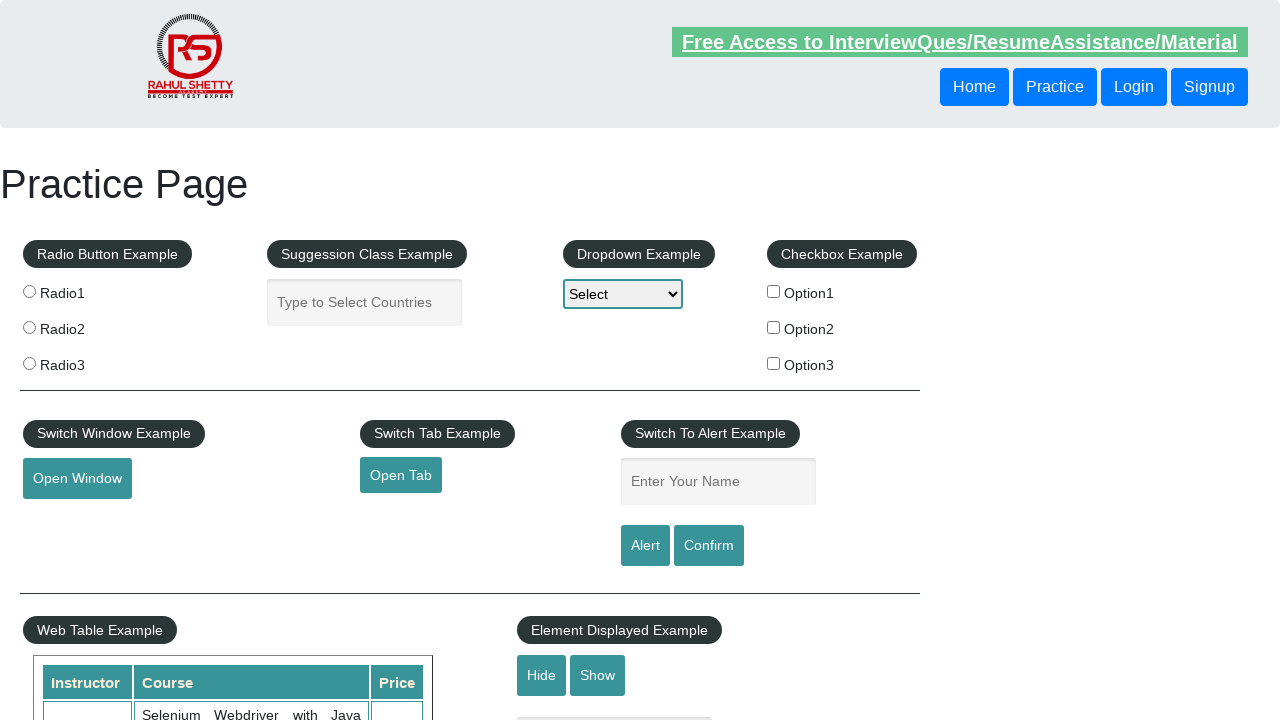

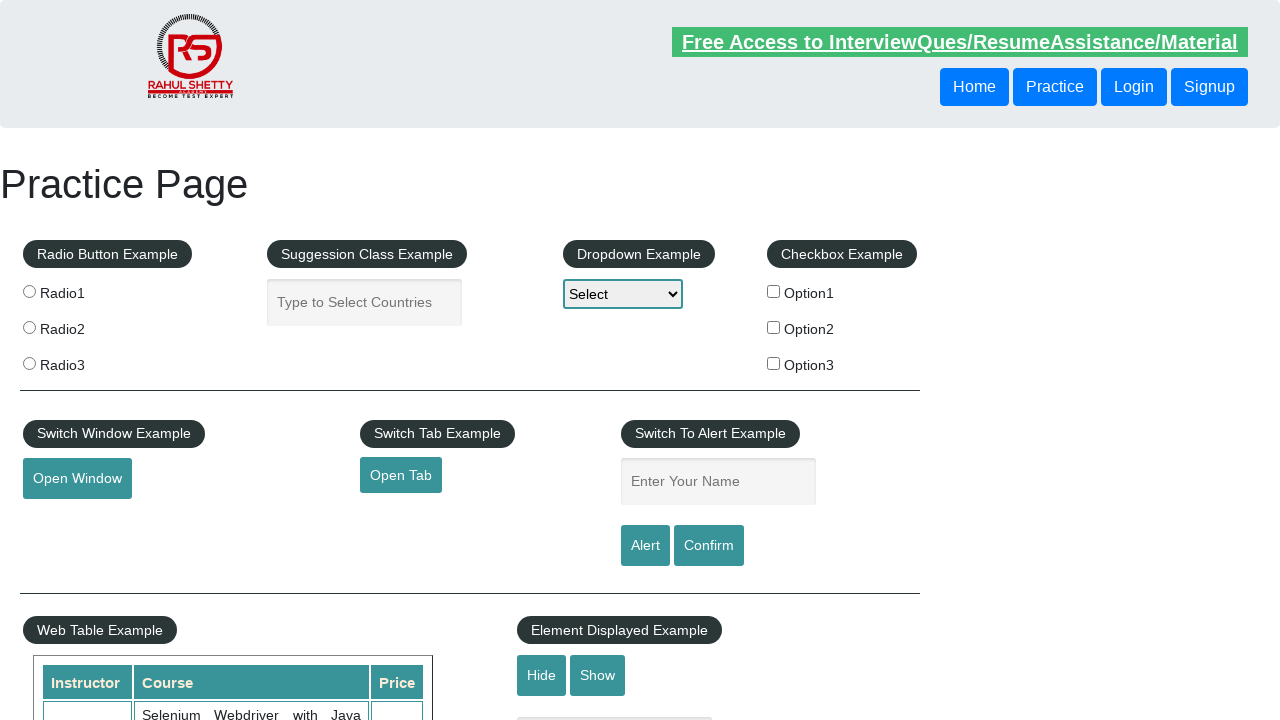